Tests the search functionality on SIC Code website by entering a company name in the search box and clicking the search button, then waiting for results to load.

Starting URL: https://siccode.com/

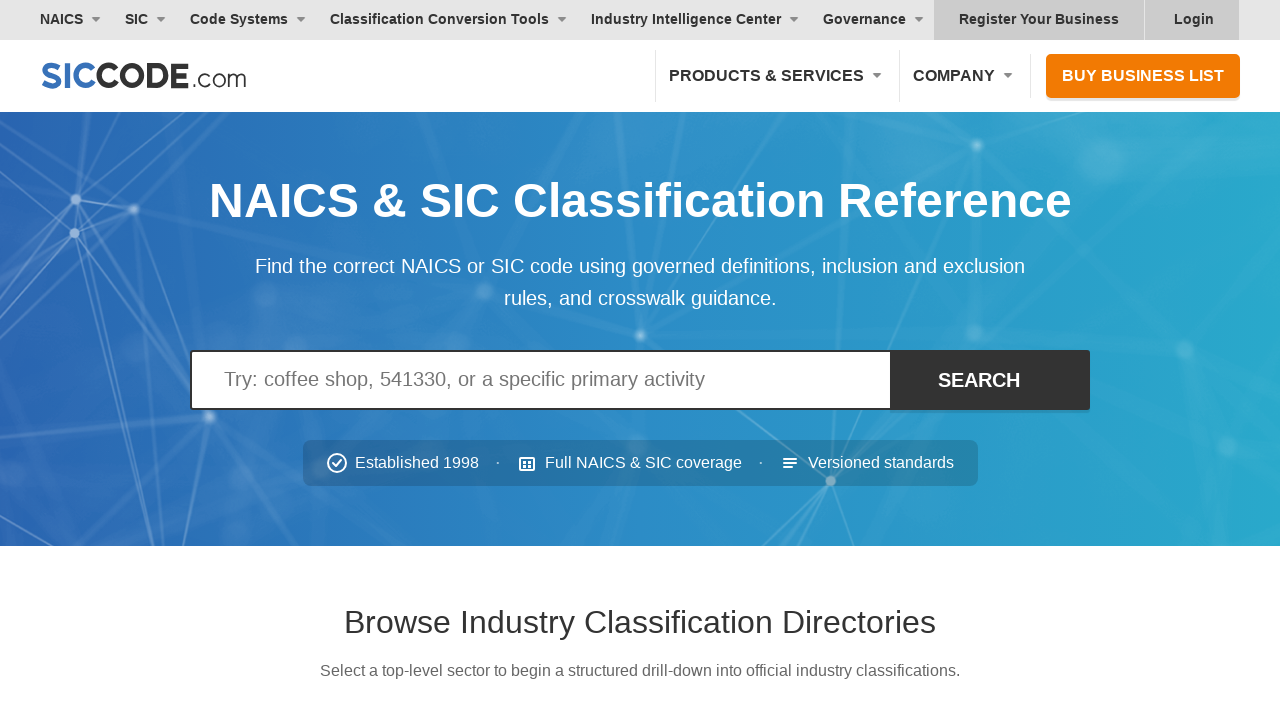

Filled search box with company name 'Whole Foods Market Inc Supermarkets' on #keyword_m
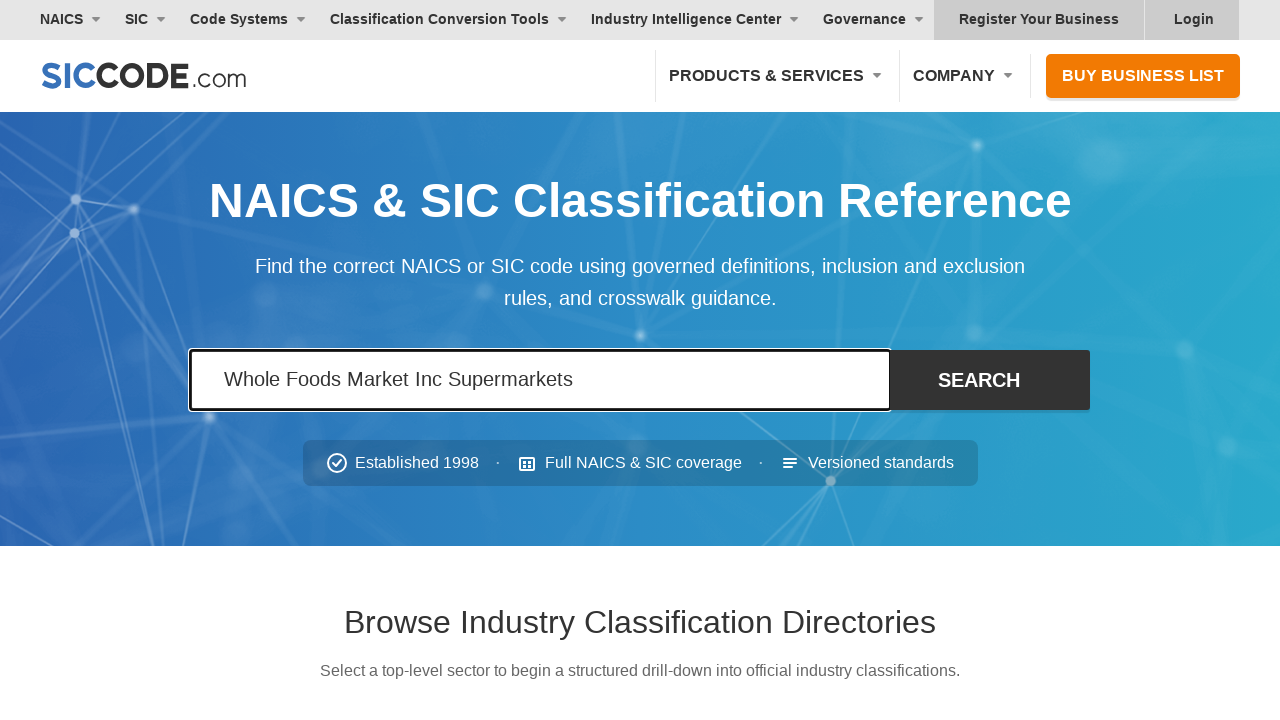

Clicked search button to initiate company search at (990, 380) on xpath=//input[@type='submit' and contains(@class, 'btn')]
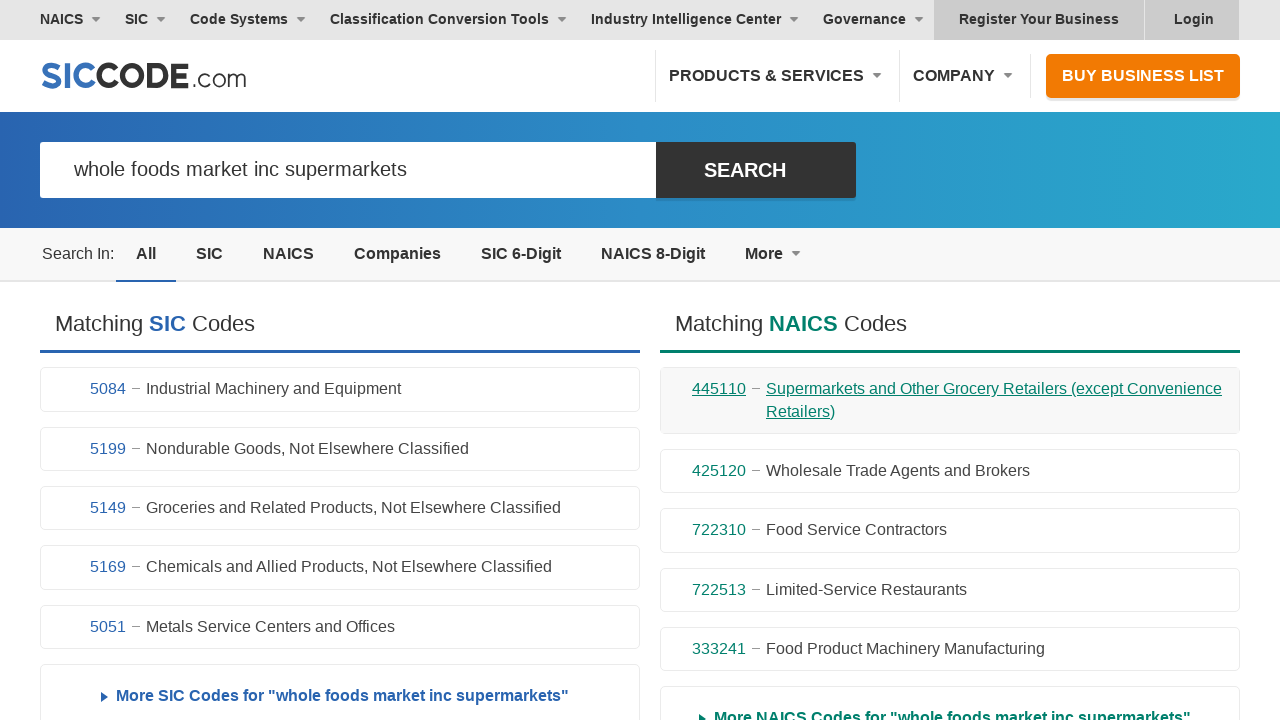

Search results loaded successfully
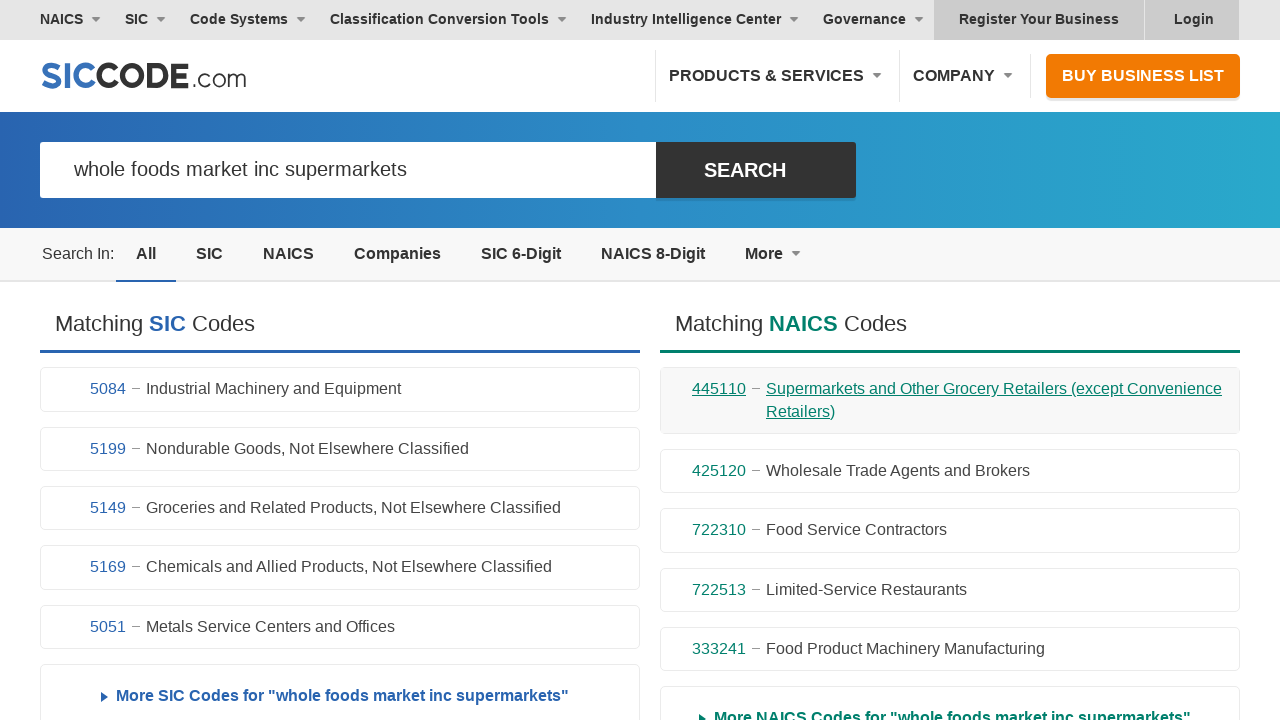

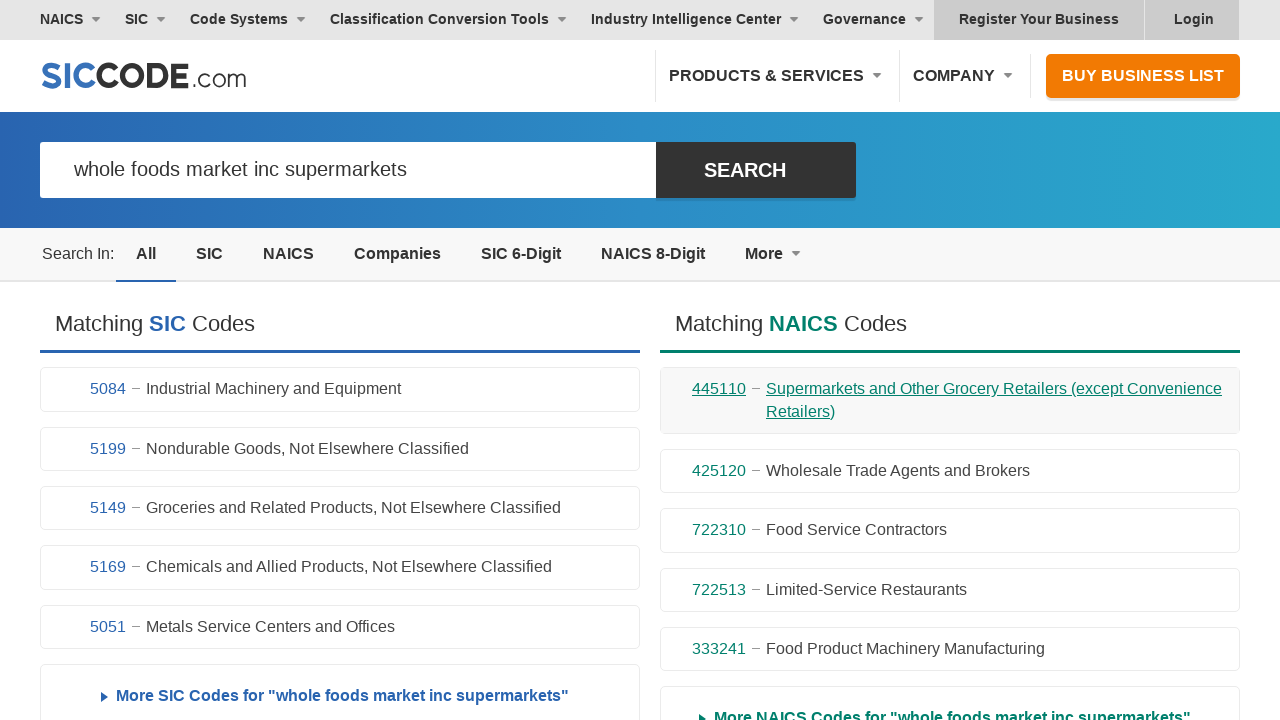